Tests the currency converter feature on investing.com by hovering over the Tools menu, clicking the Convert option, and entering an amount to convert

Starting URL: https://ru.investing.com/

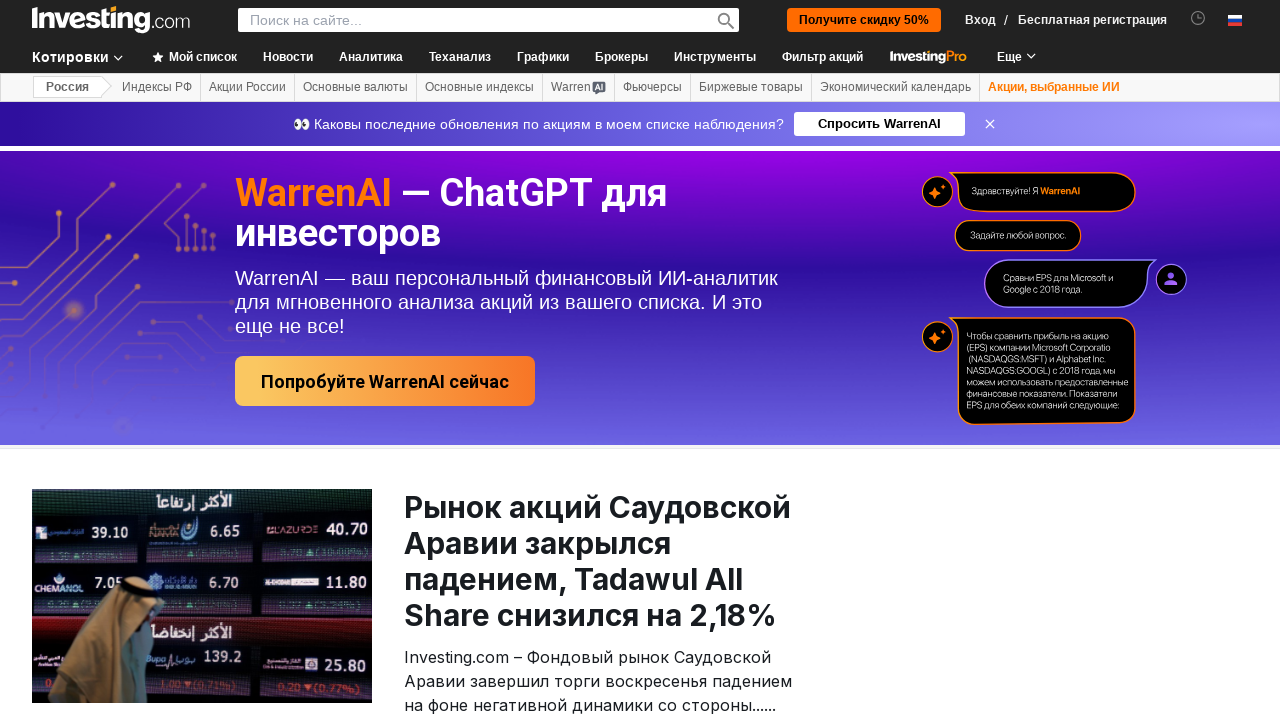

Hovered over Tools menu in navigation bar at (715, 56) on xpath=//*[@id='bottom-nav-row']/div[1]/nav/ul/li[9]/div[1]/a/span/span
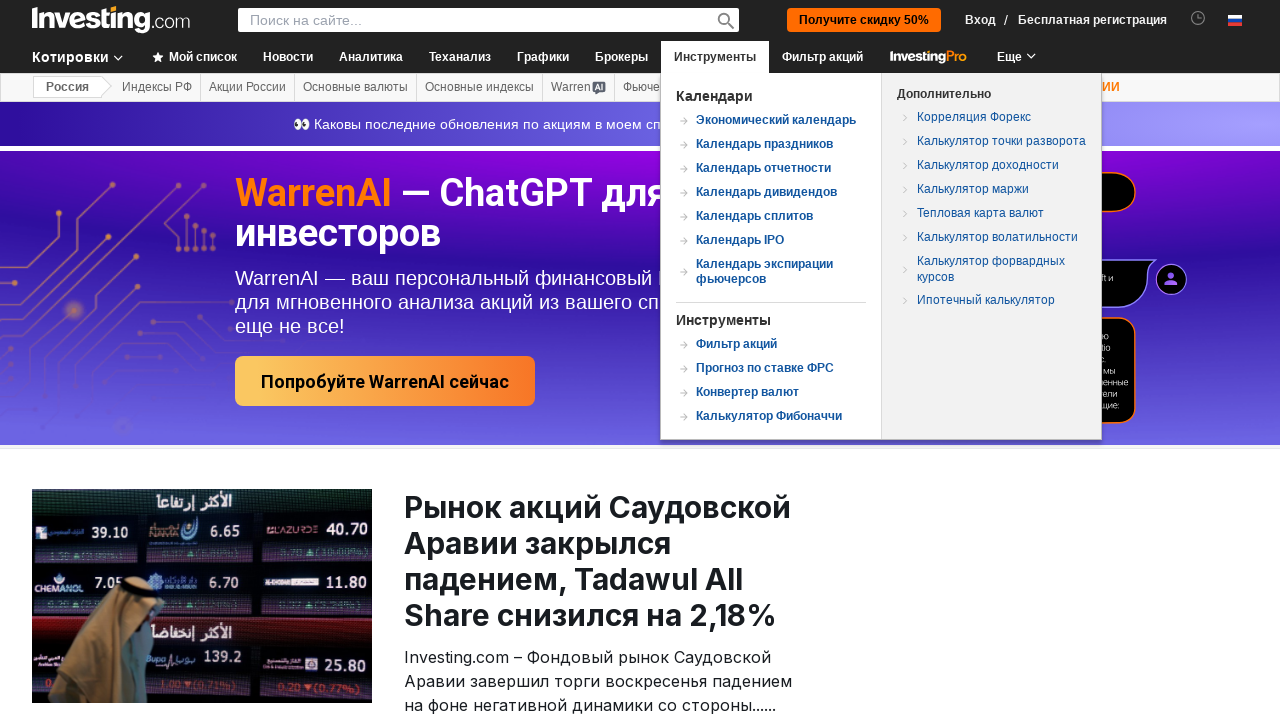

Waited 1 second for Tools dropdown menu to appear
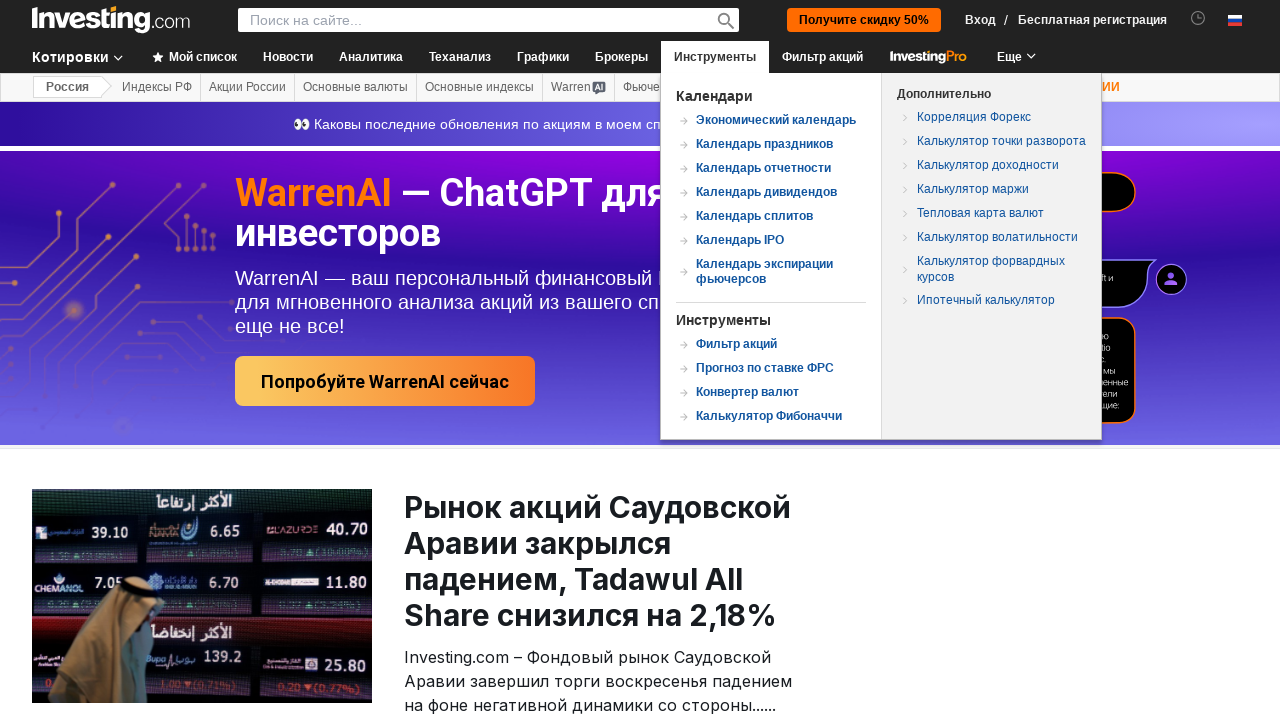

Clicked Convert option in Tools dropdown menu at (748, 393) on xpath=//*[@id='bottom-nav-row']/div[1]/nav/ul/li[9]/div[2]/div/div[2]/div/ul/li[
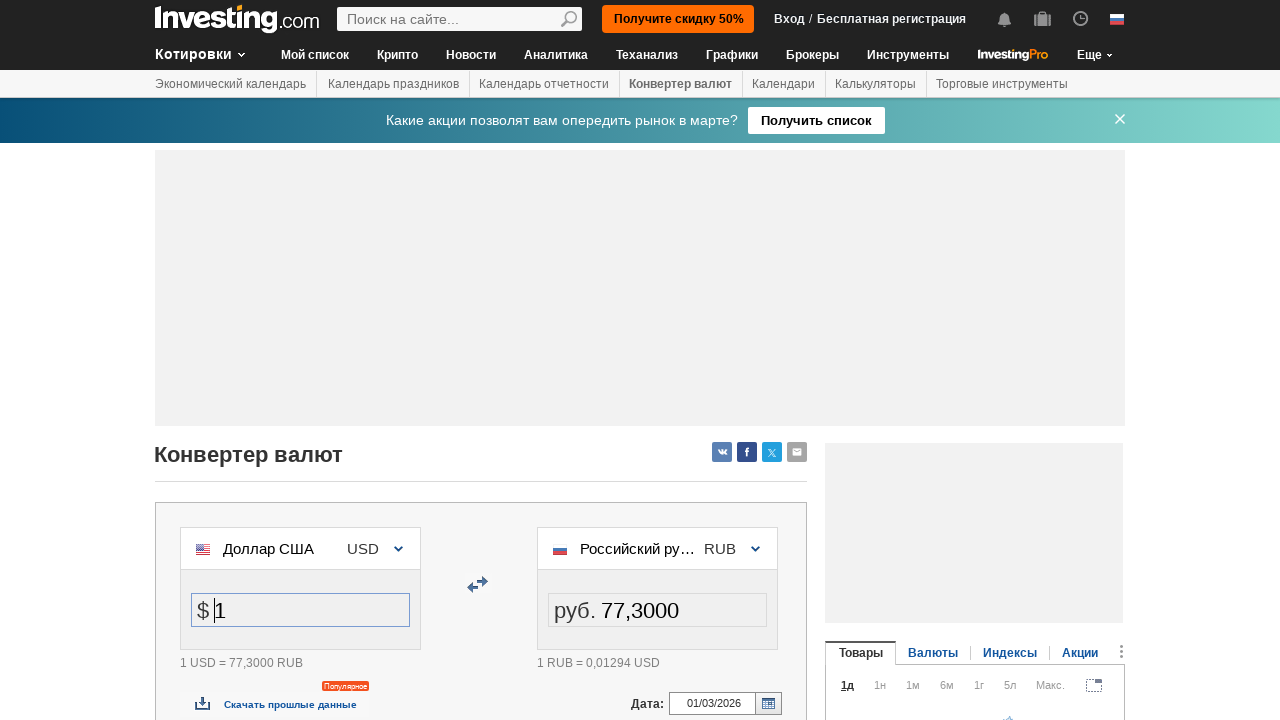

Entered amount '250' in currency converter input field on input#amount1
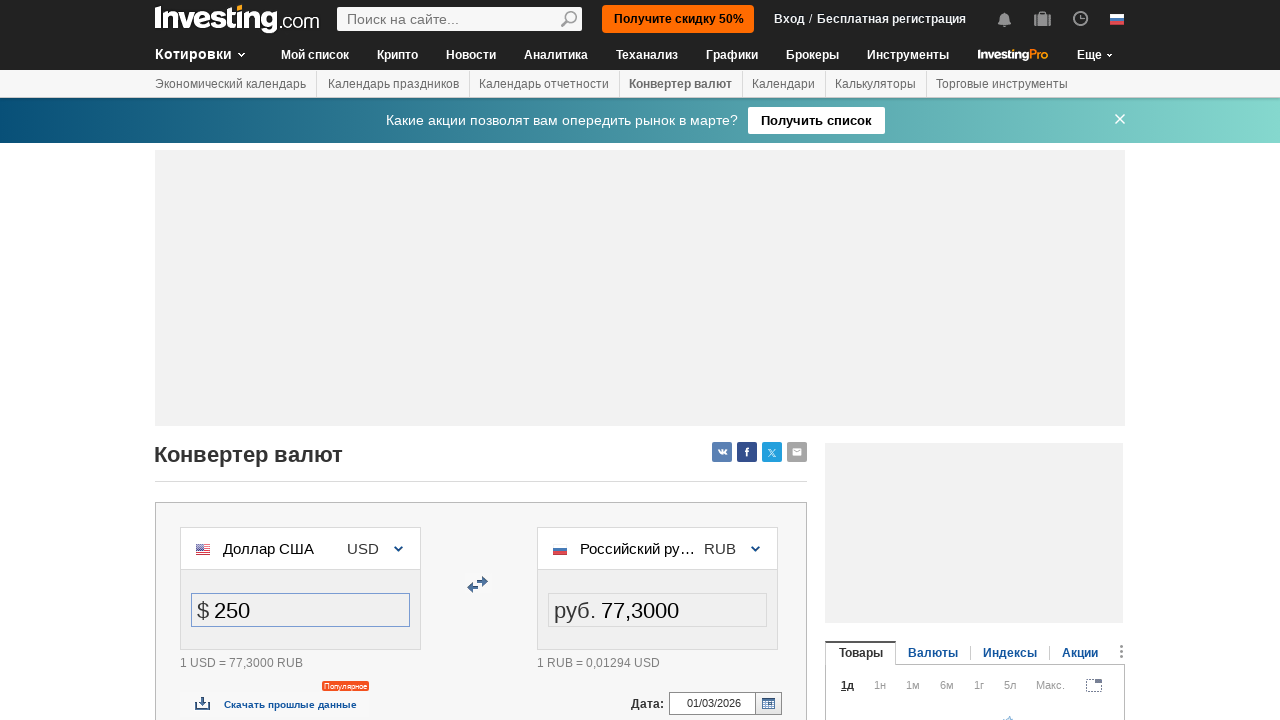

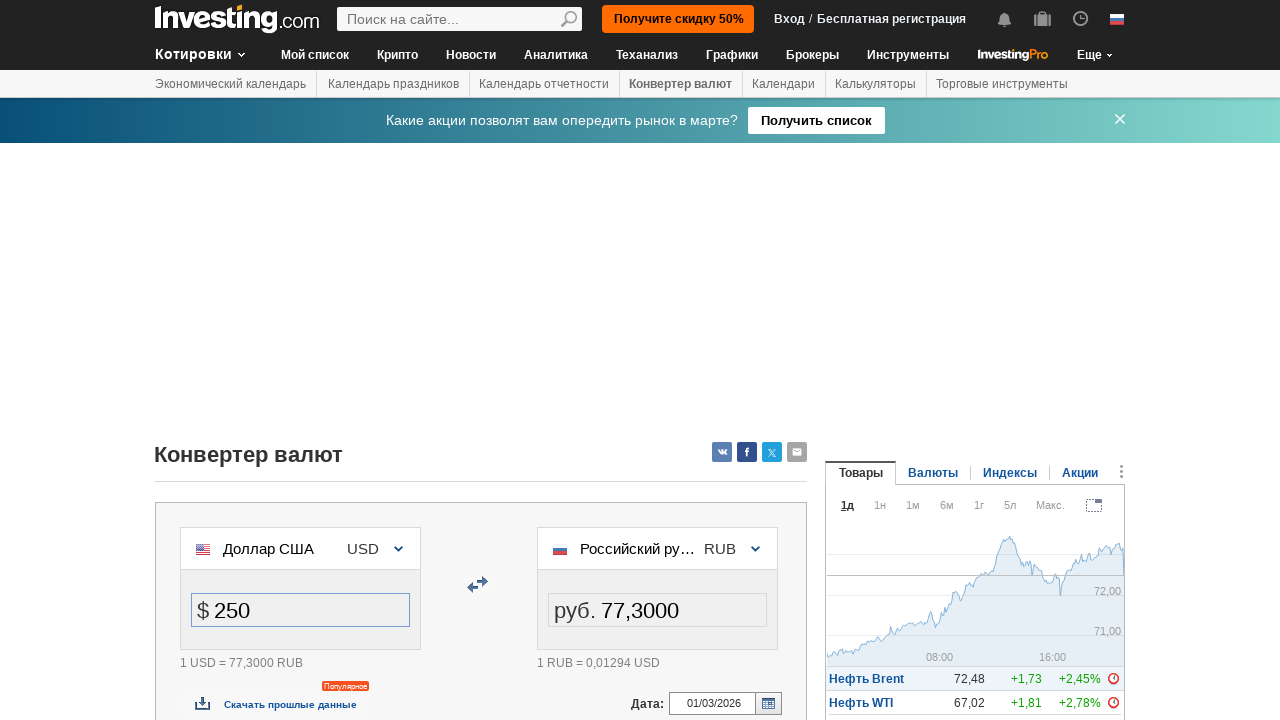